Tests Shadow DOM element interaction by navigating to a PWA books app and typing a search query into an input field that is inside a shadow DOM element.

Starting URL: https://books-pwakit.appspot.com/

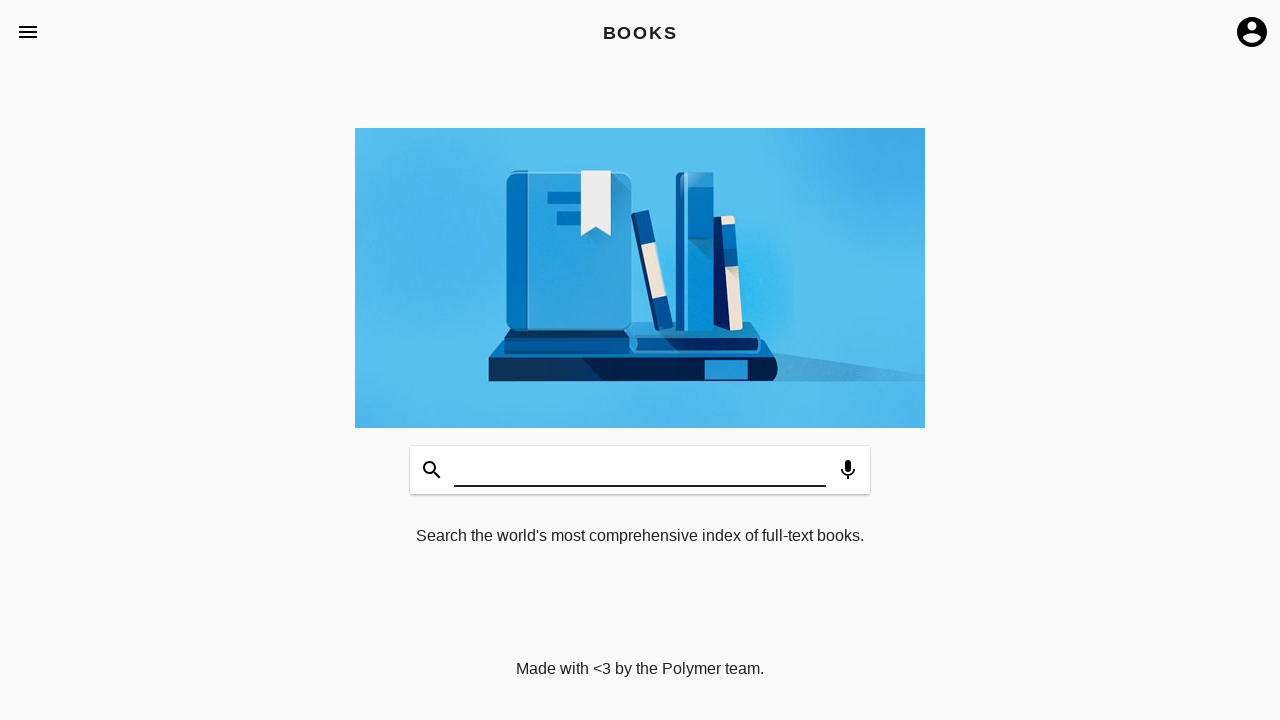

Waited for book-app element with BOOKS title to load
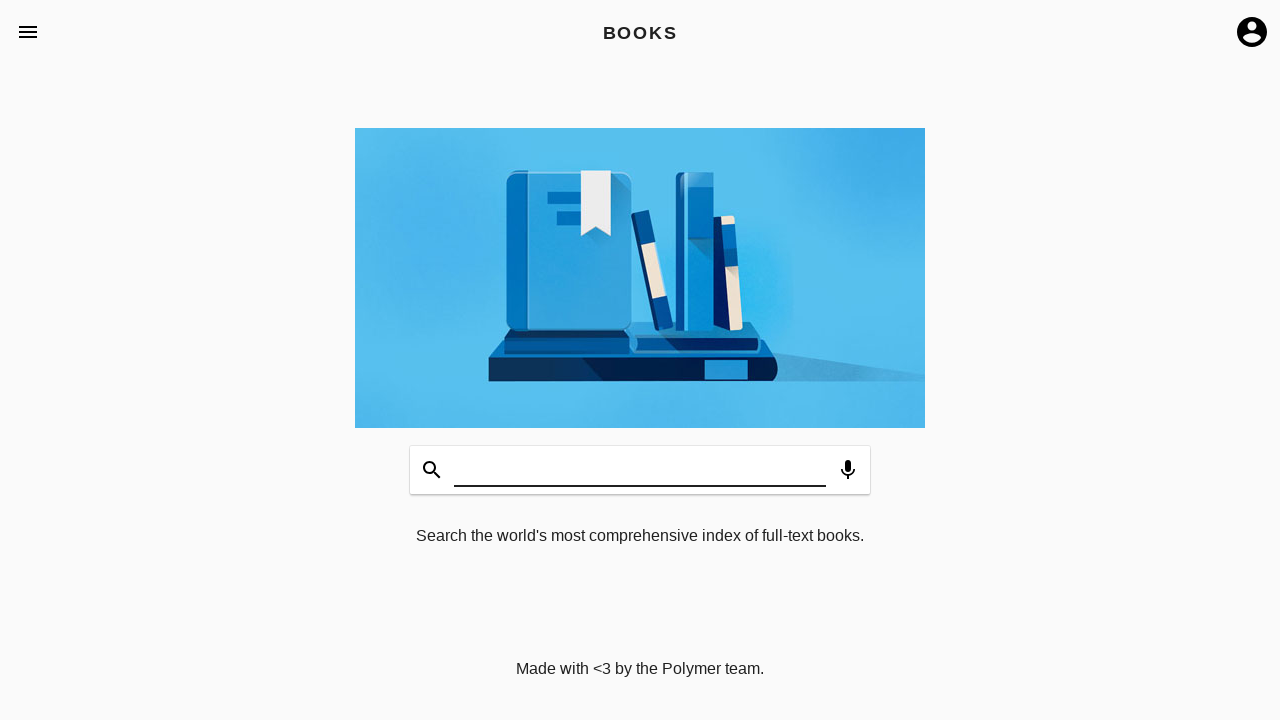

Typed 'welcome' into search input field inside shadow DOM on book-app[apptitle='BOOKS'] >> #input
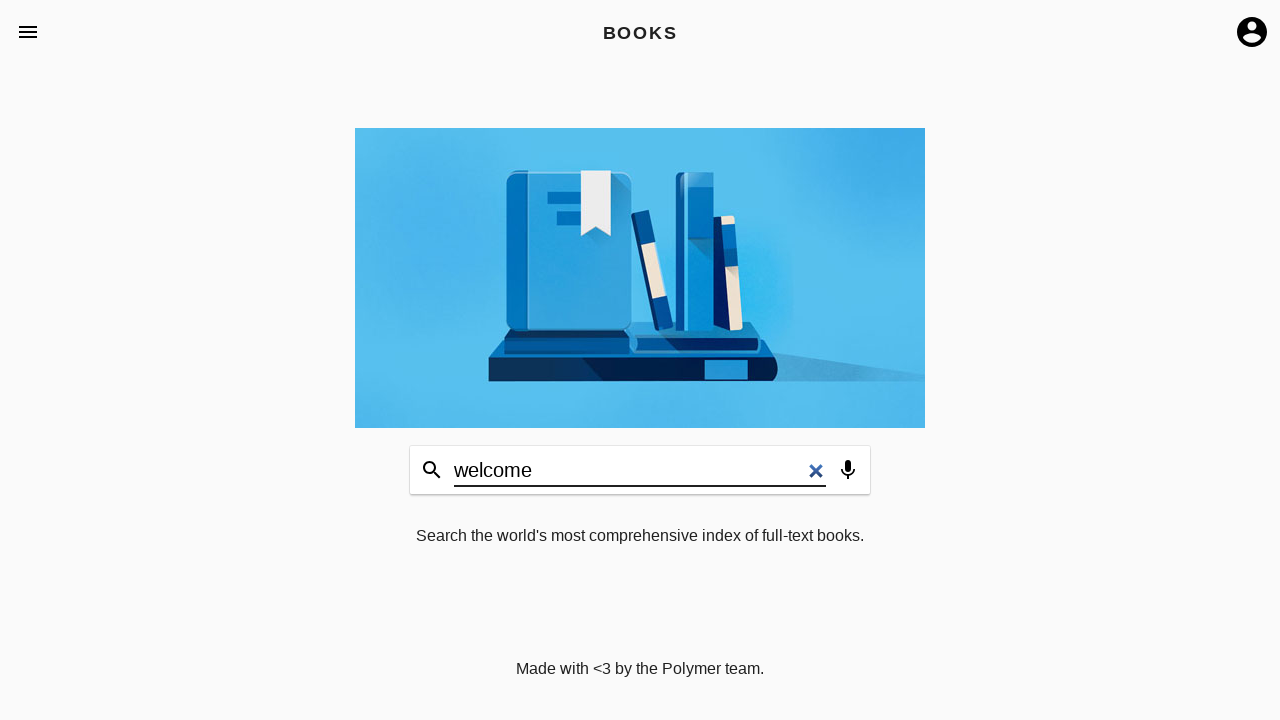

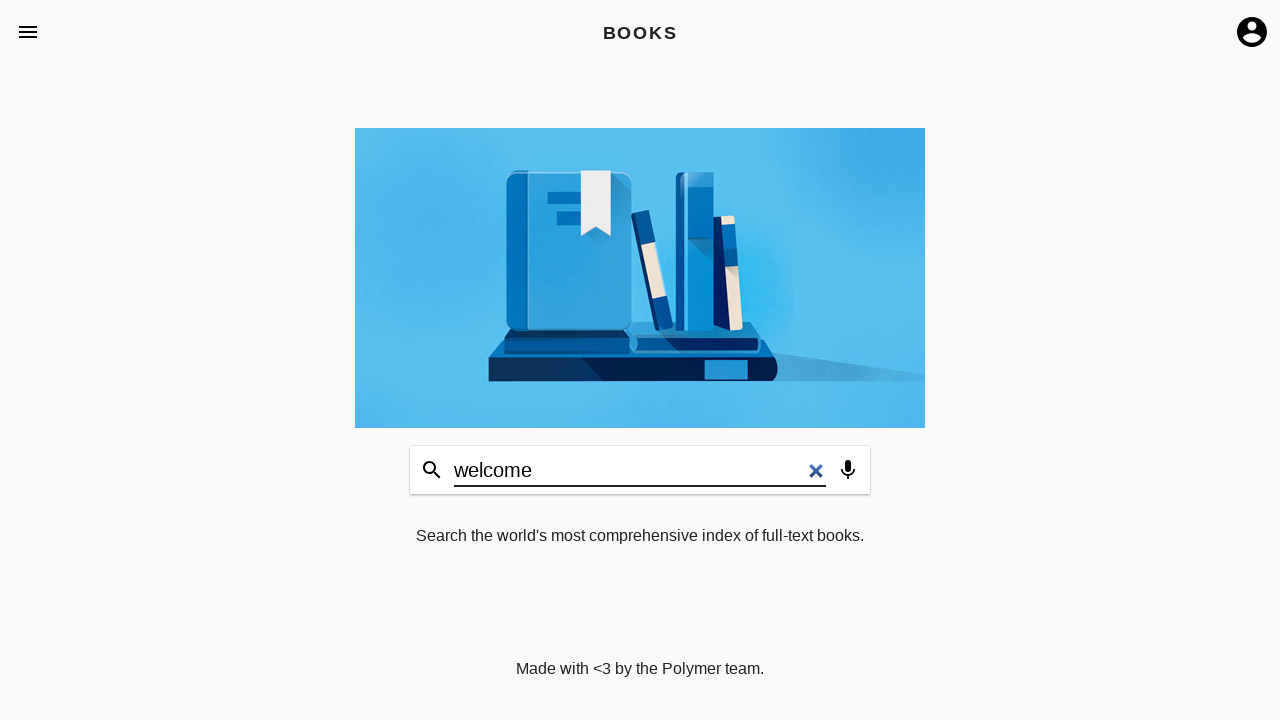